Navigates to the One8 website homepage and verifies it loads successfully

Starting URL: https://www.one8.com/

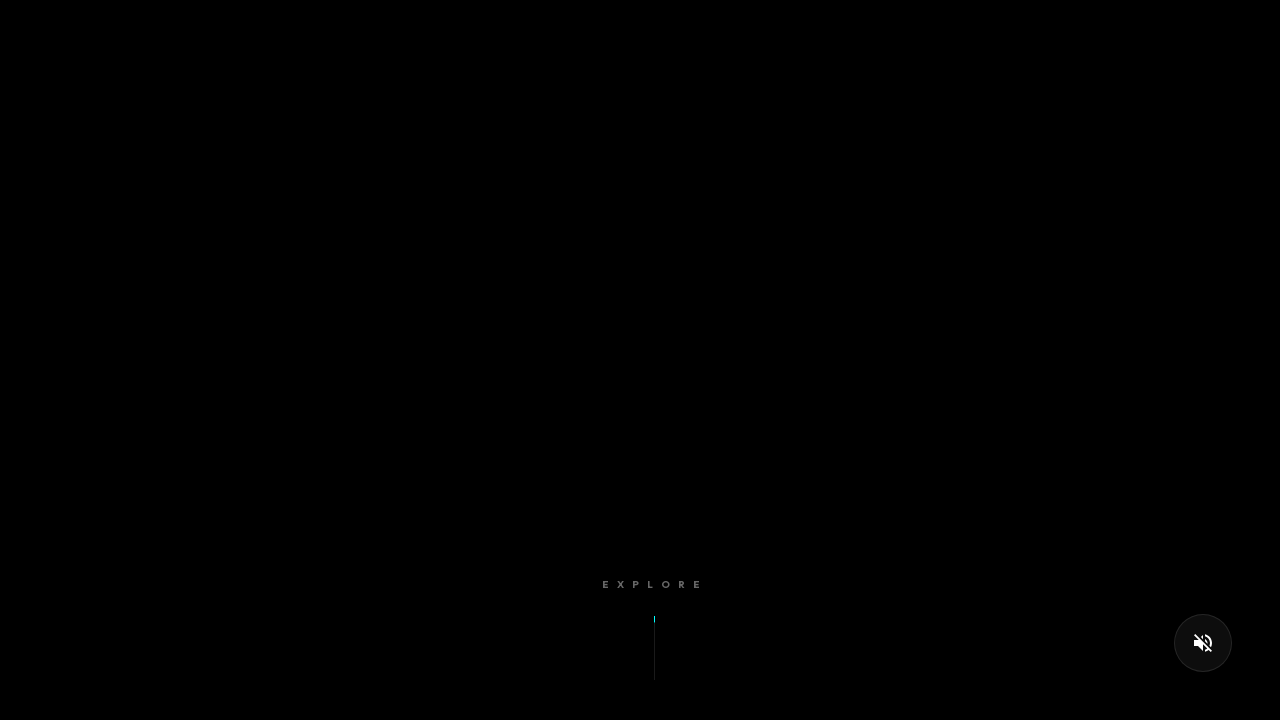

Waited for One8 homepage to load completely (networkidle state)
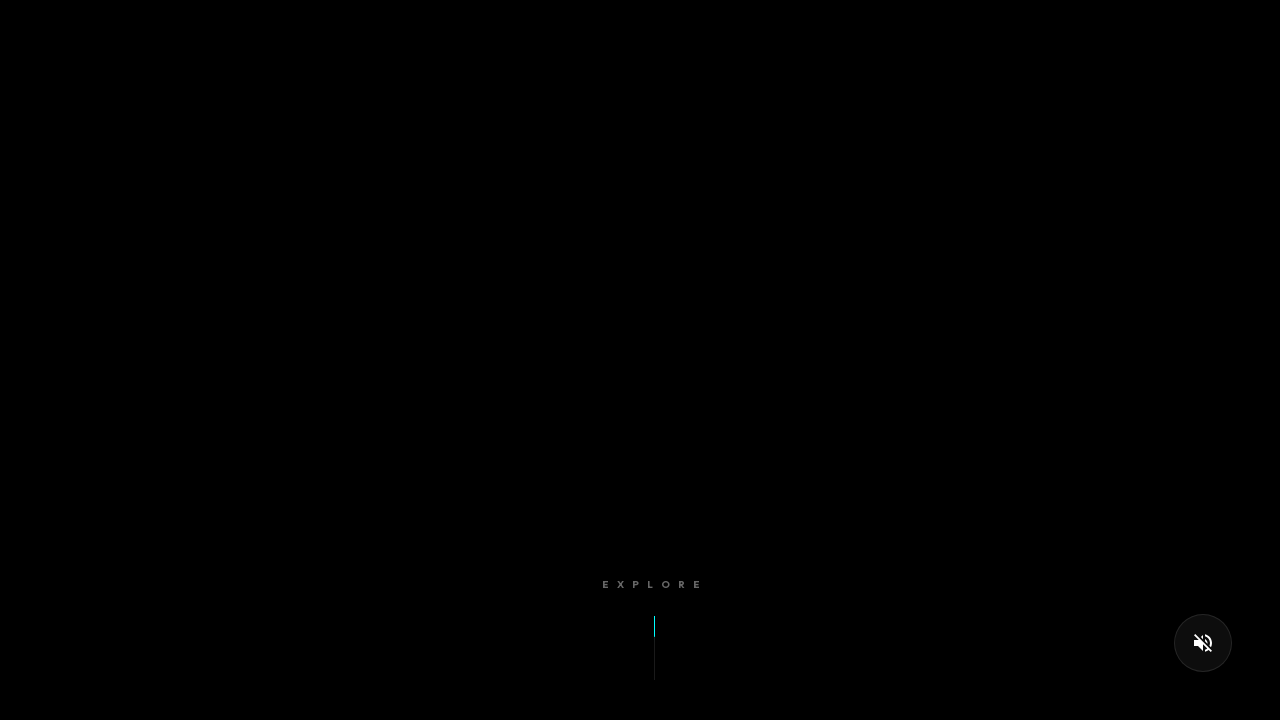

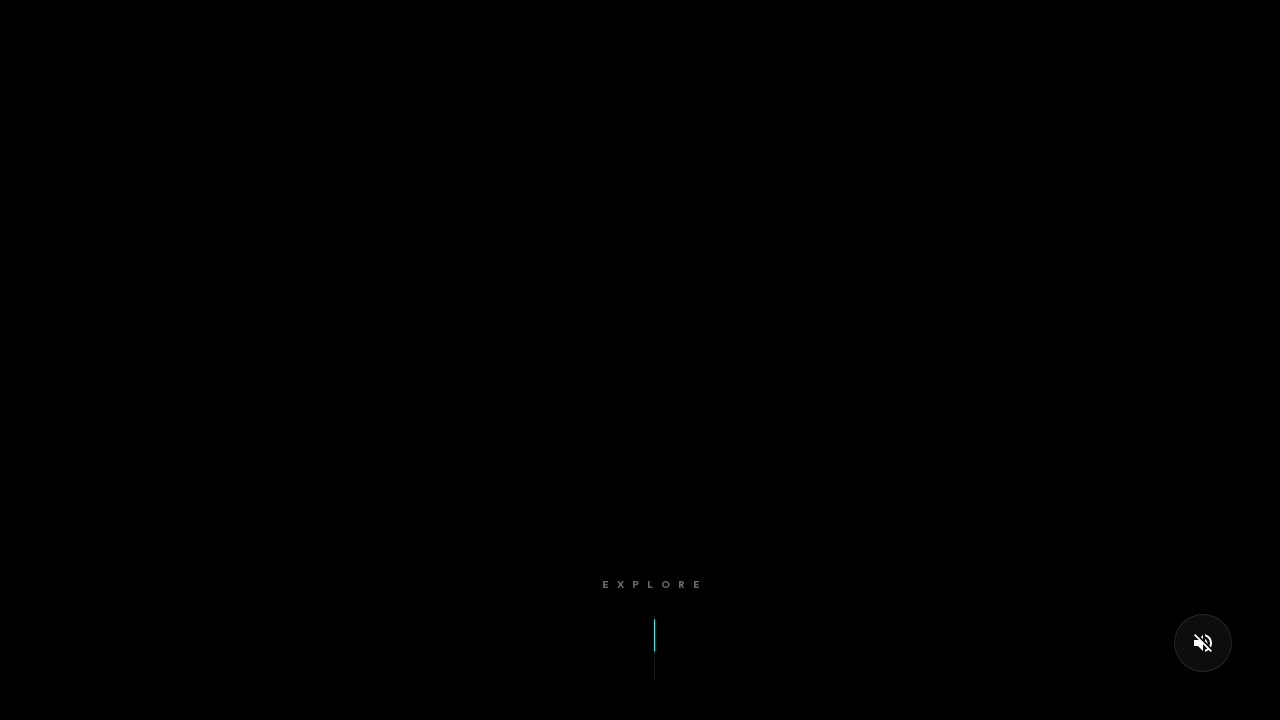